Checks if the auto-login checkbox is selected on Sina mail login page

Starting URL: https://mail.sina.com.cn/

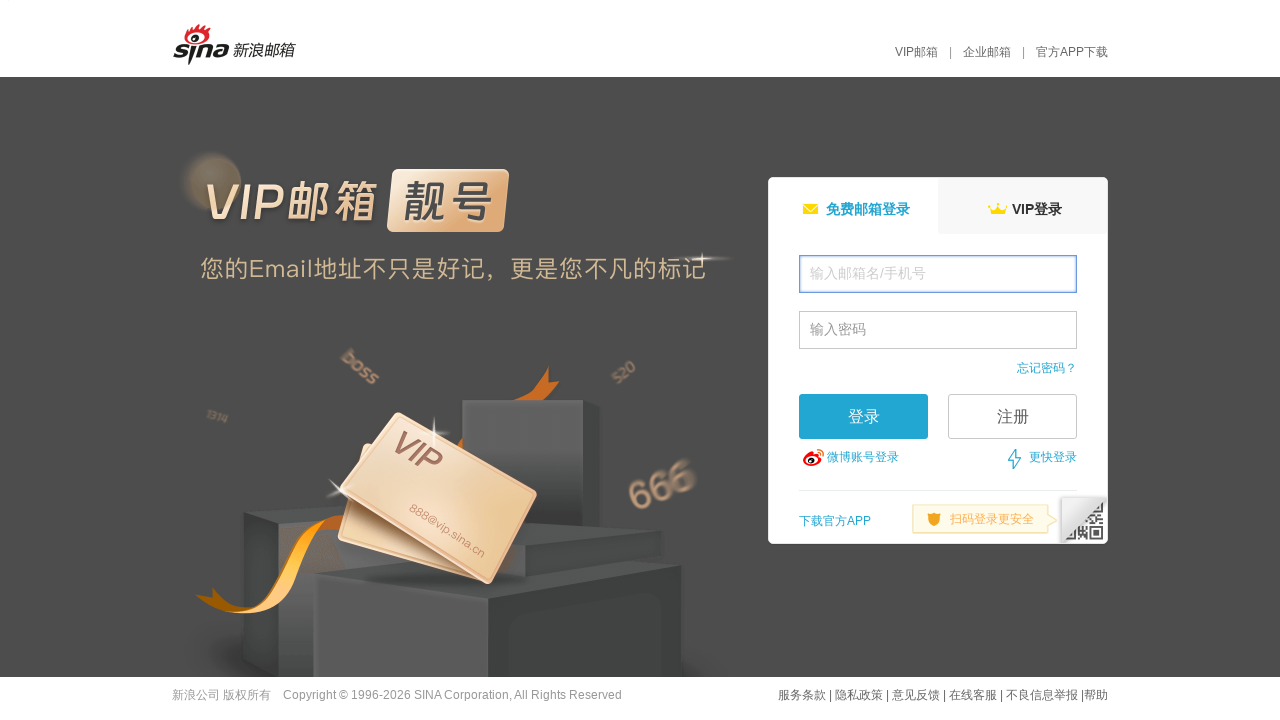

Located the auto-login checkbox element with id 'store1'
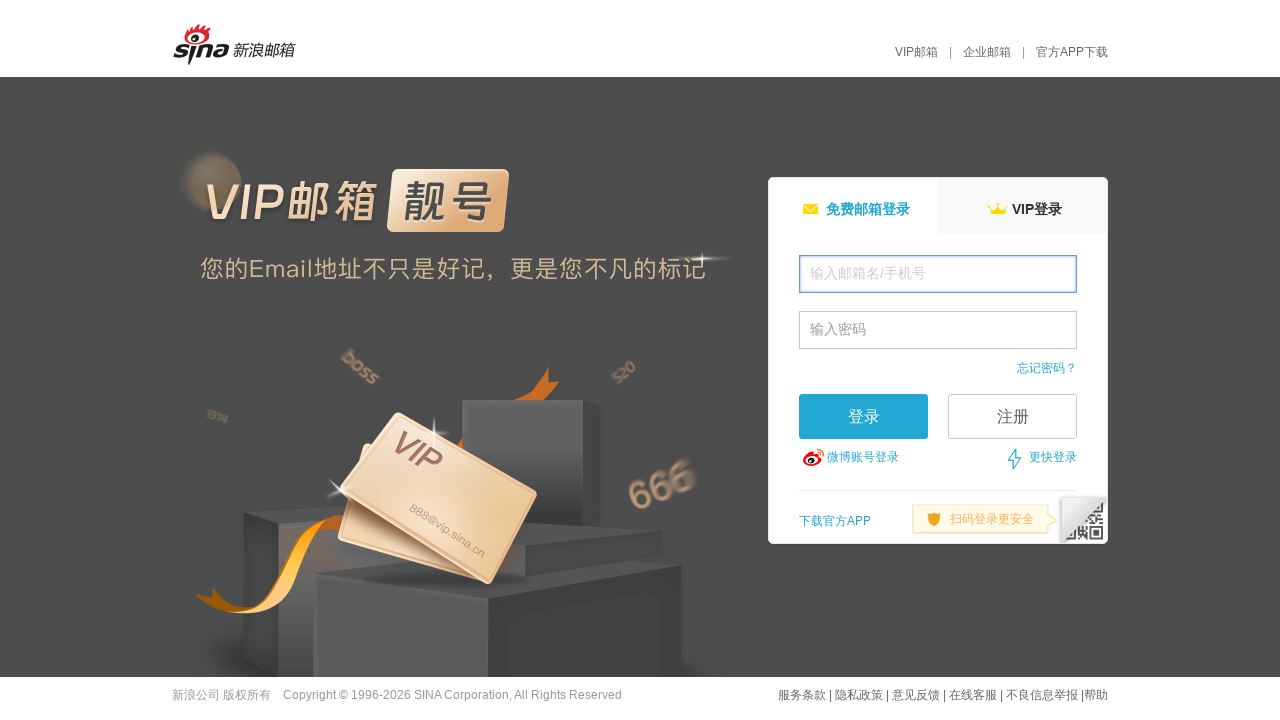

Checked if auto-login checkbox is selected
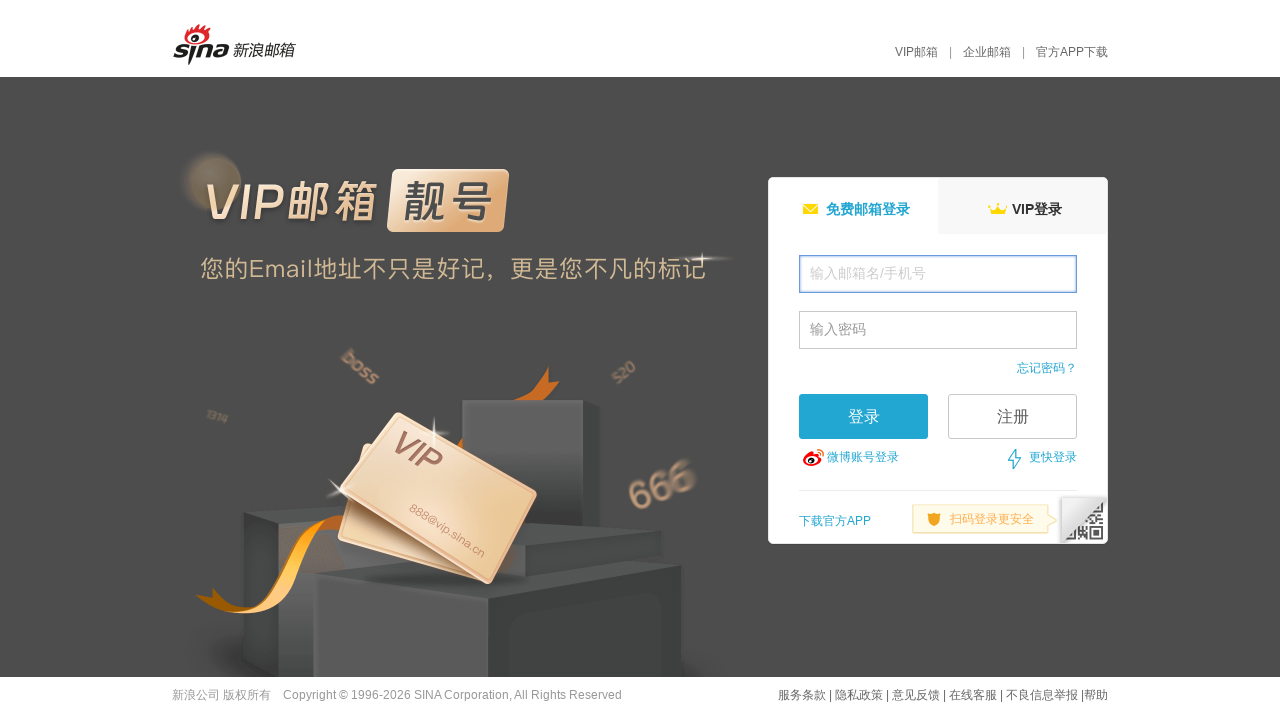

Printed auto-login checkbox status: True
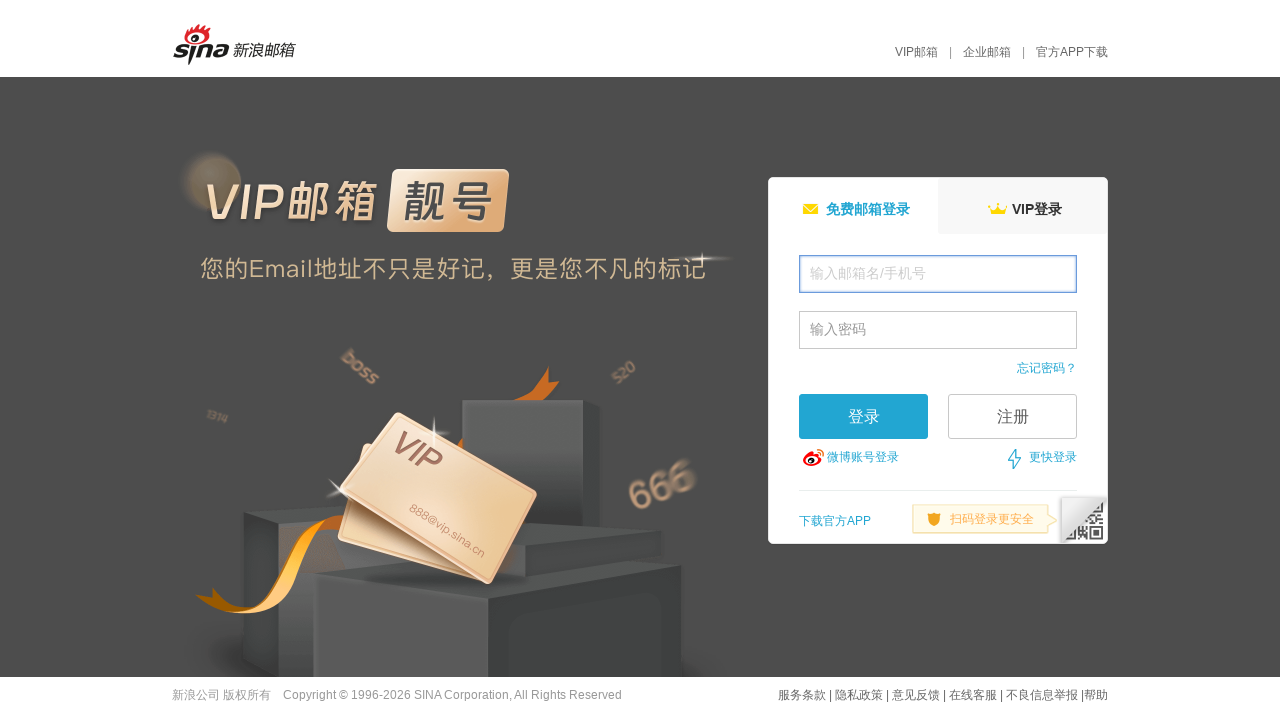

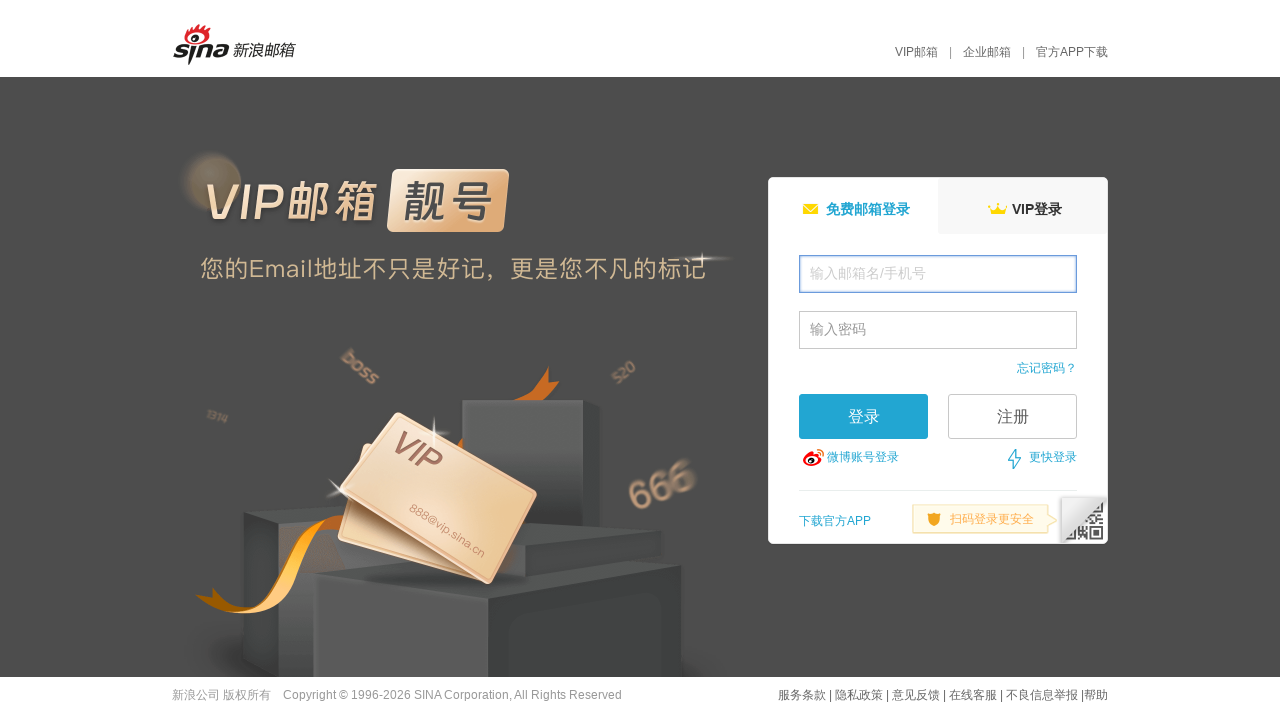